Tests basic browser navigation controls (back, forward, refresh) on the Unsplash website

Starting URL: https://unsplash.com/

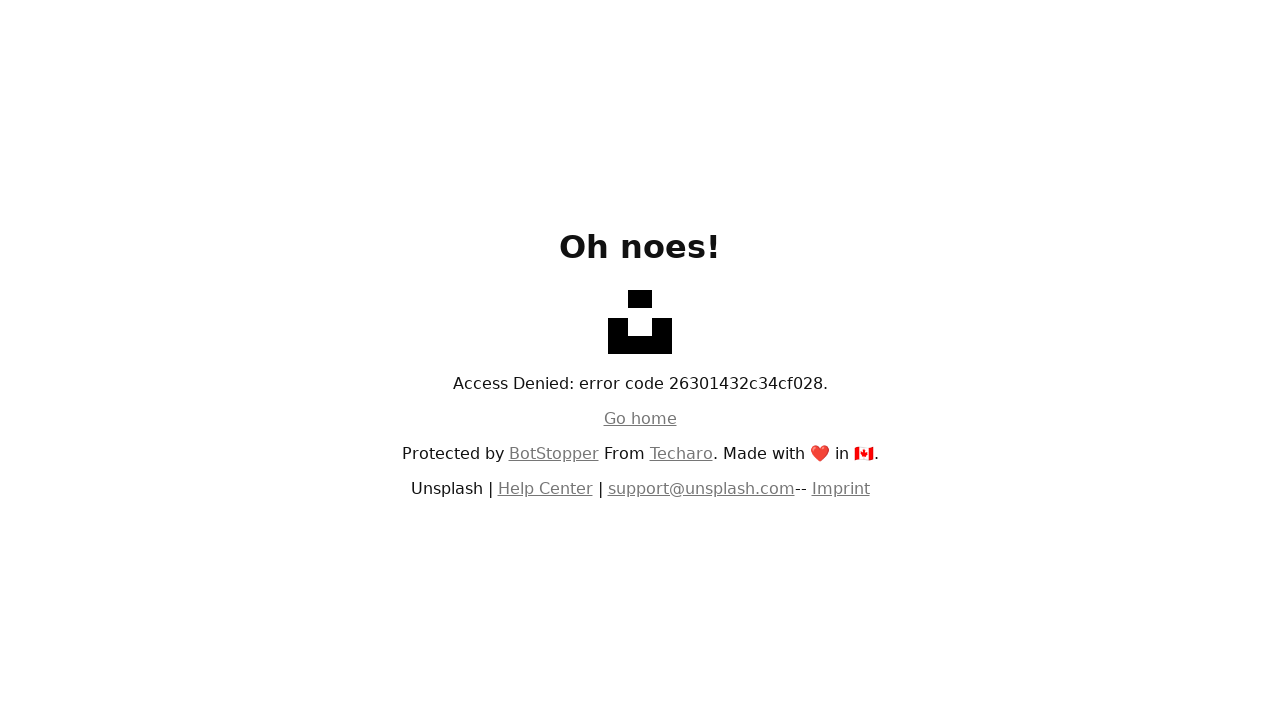

Navigated back using browser back button
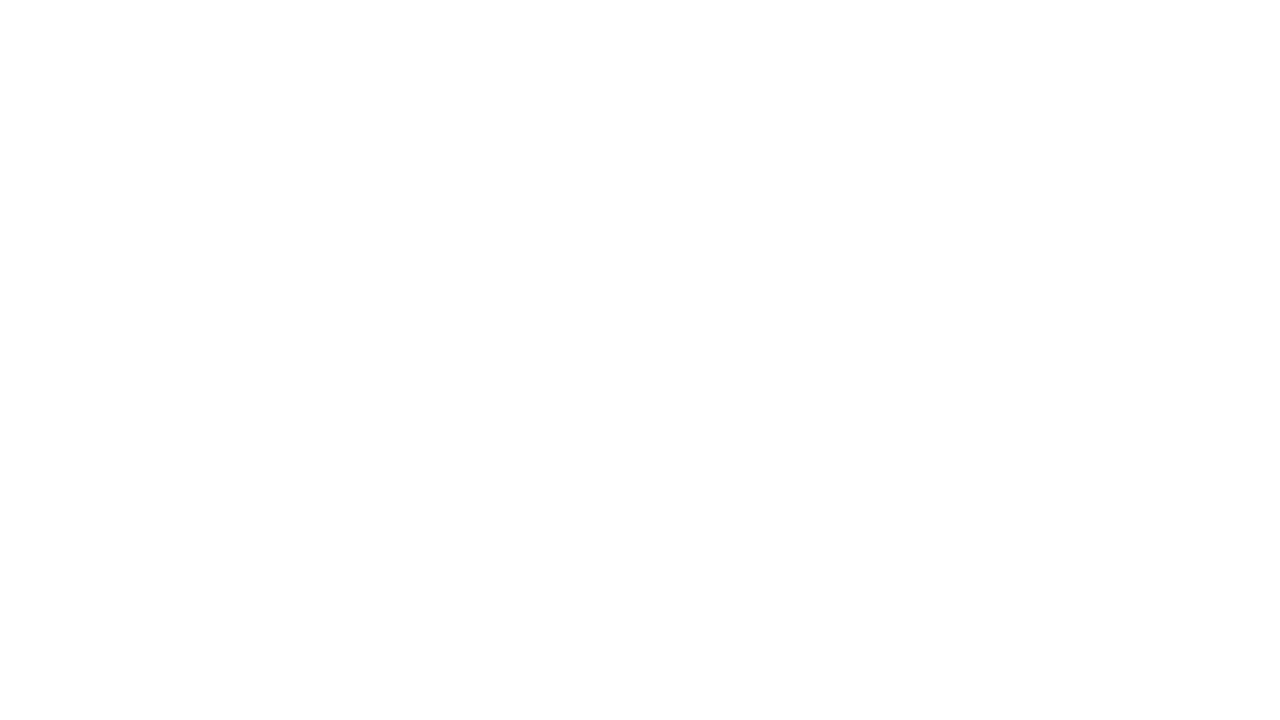

Navigated forward using browser forward button
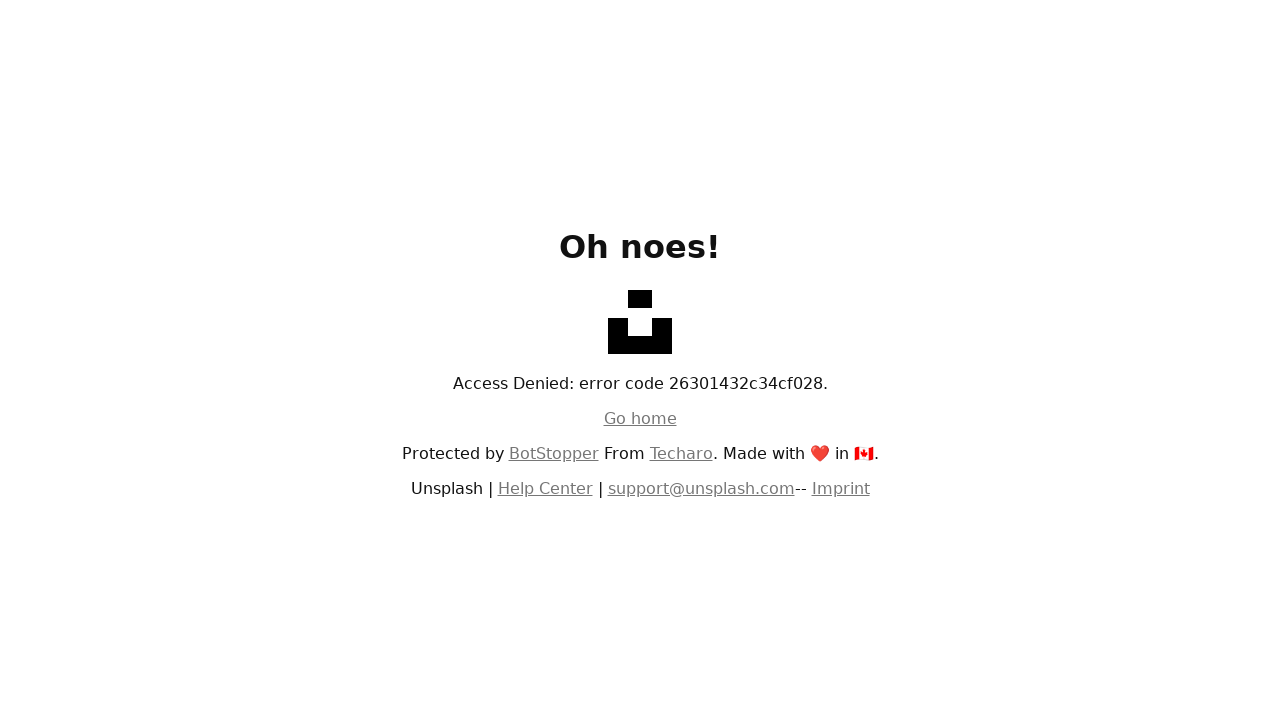

Refreshed the page
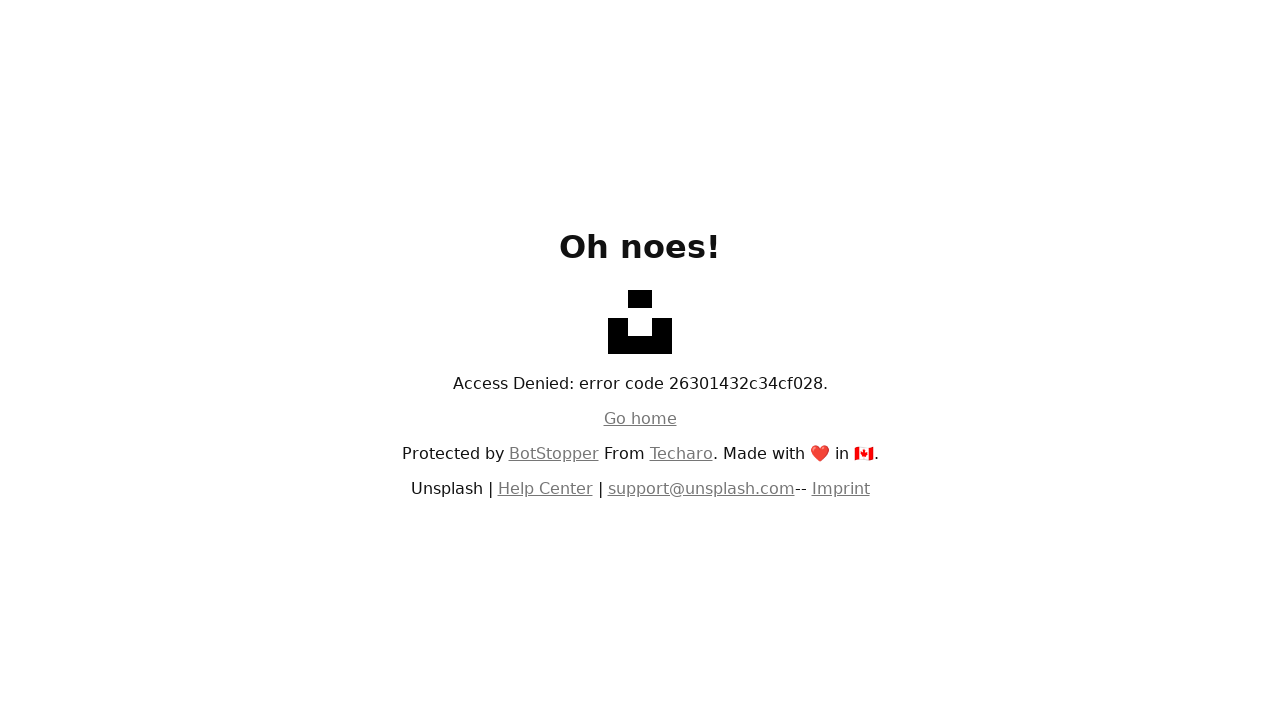

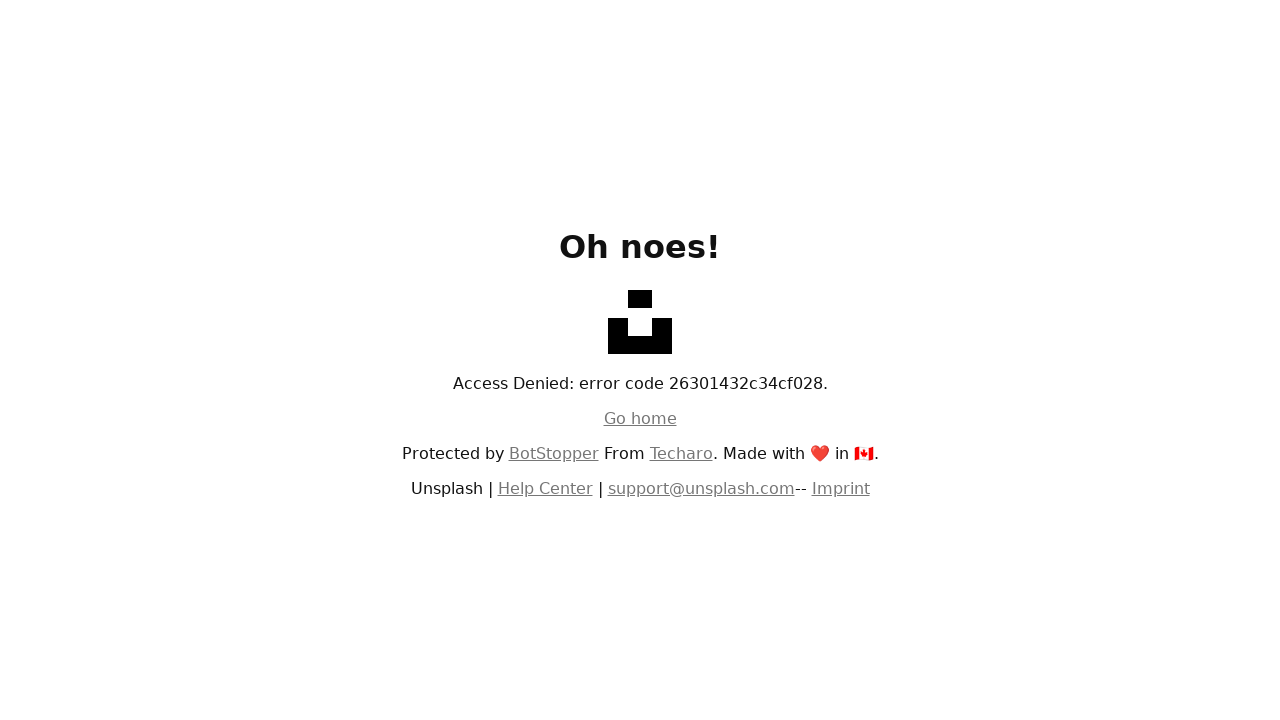